Navigates to the Demoblaze demo e-commerce website homepage

Starting URL: https://www.demoblaze.com/

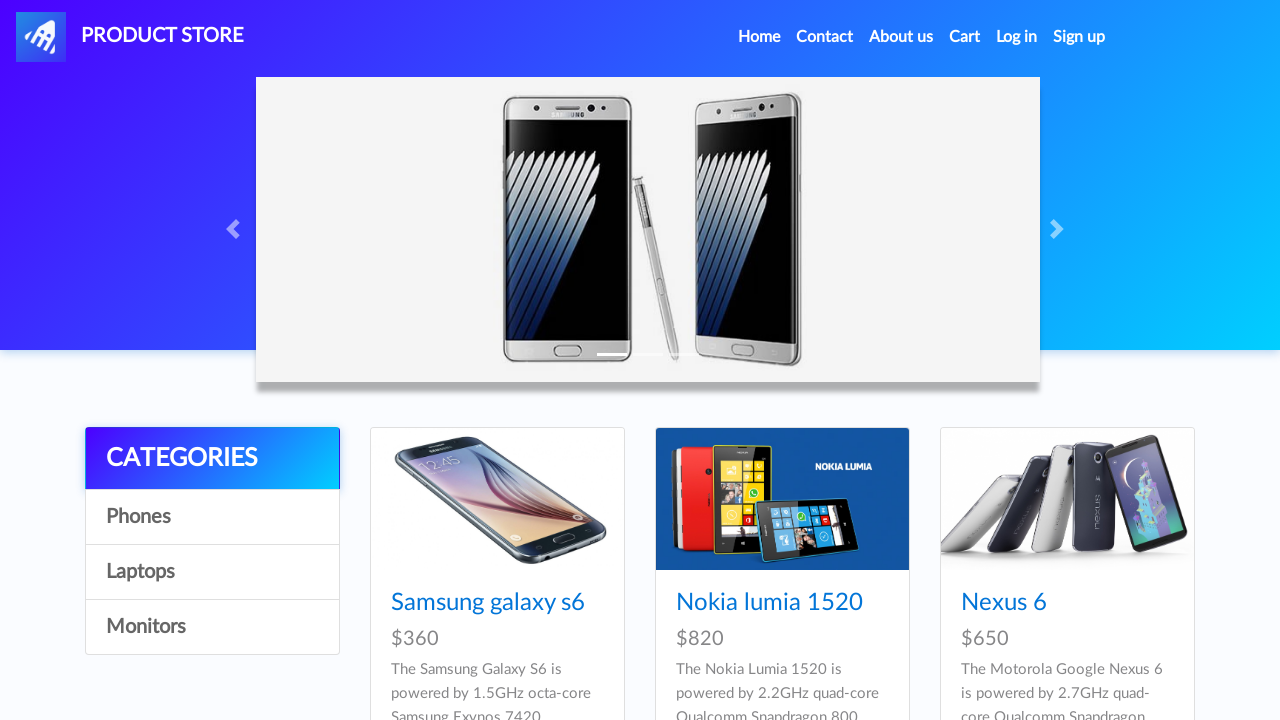

Navigated to Demoblaze homepage
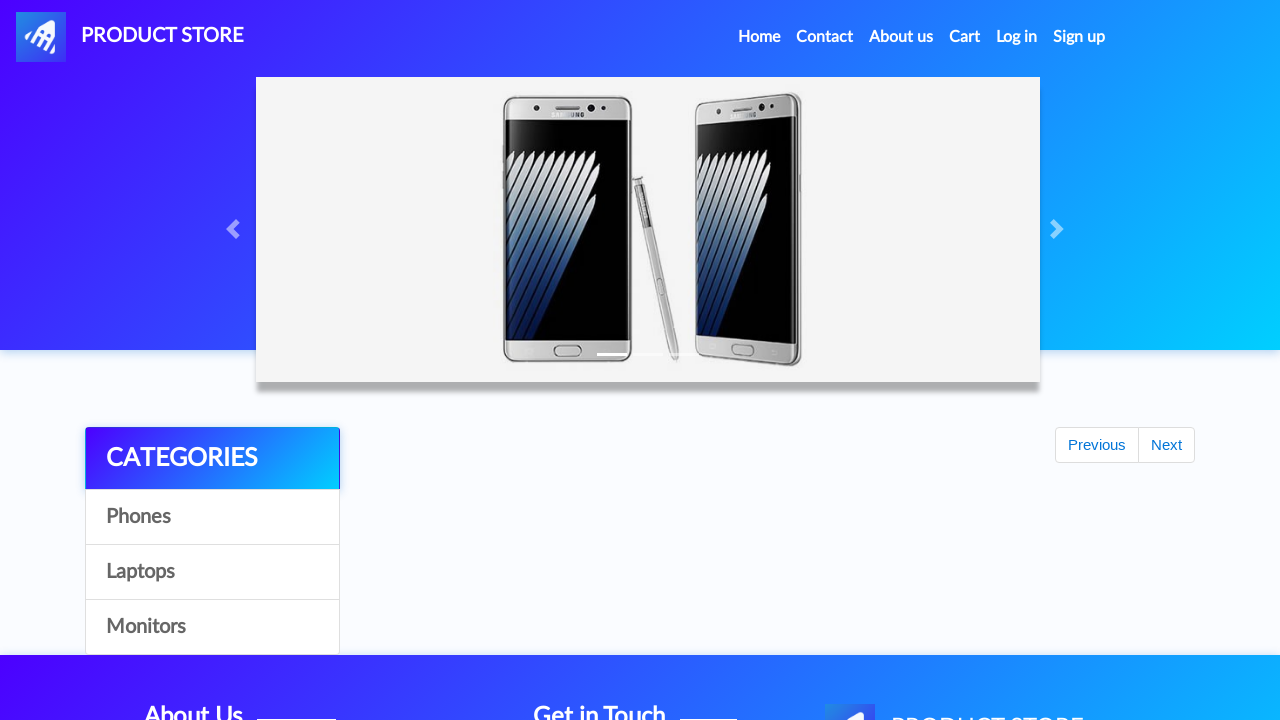

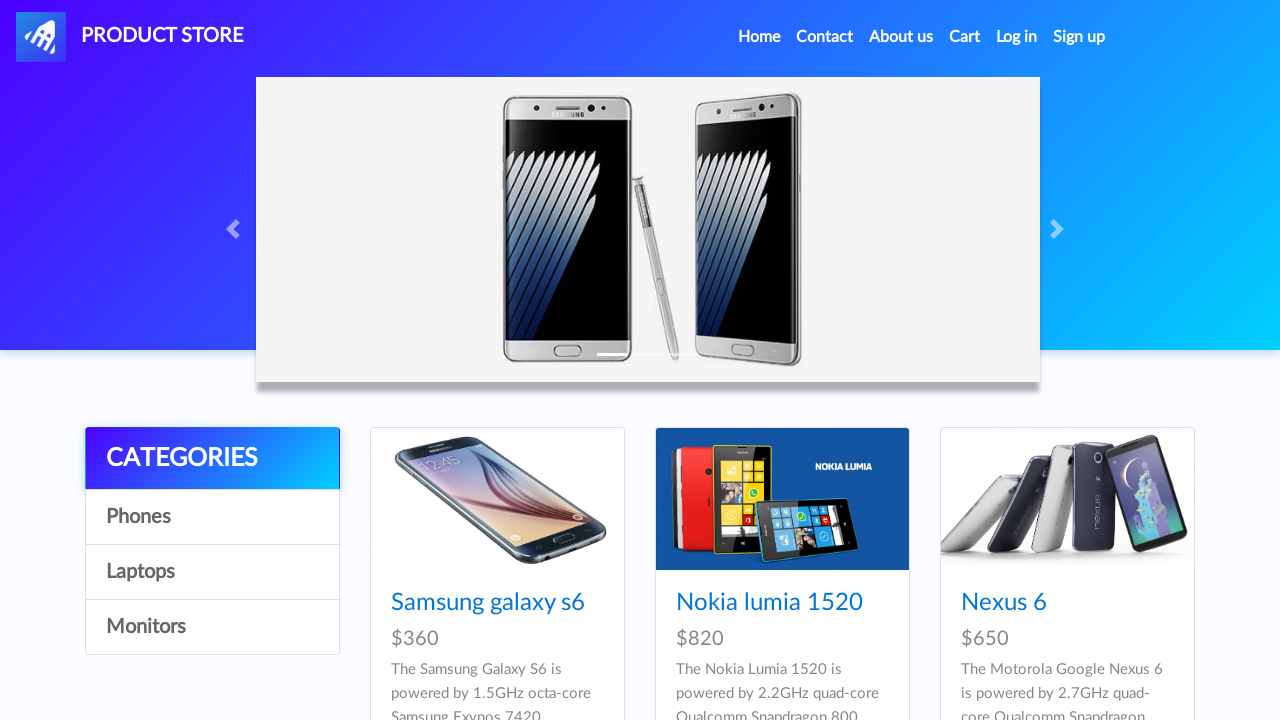